Tests removing and adding a checkbox on the Dynamic Controls page by clicking Remove and Add buttons.

Starting URL: https://the-internet.herokuapp.com/dynamic_controls

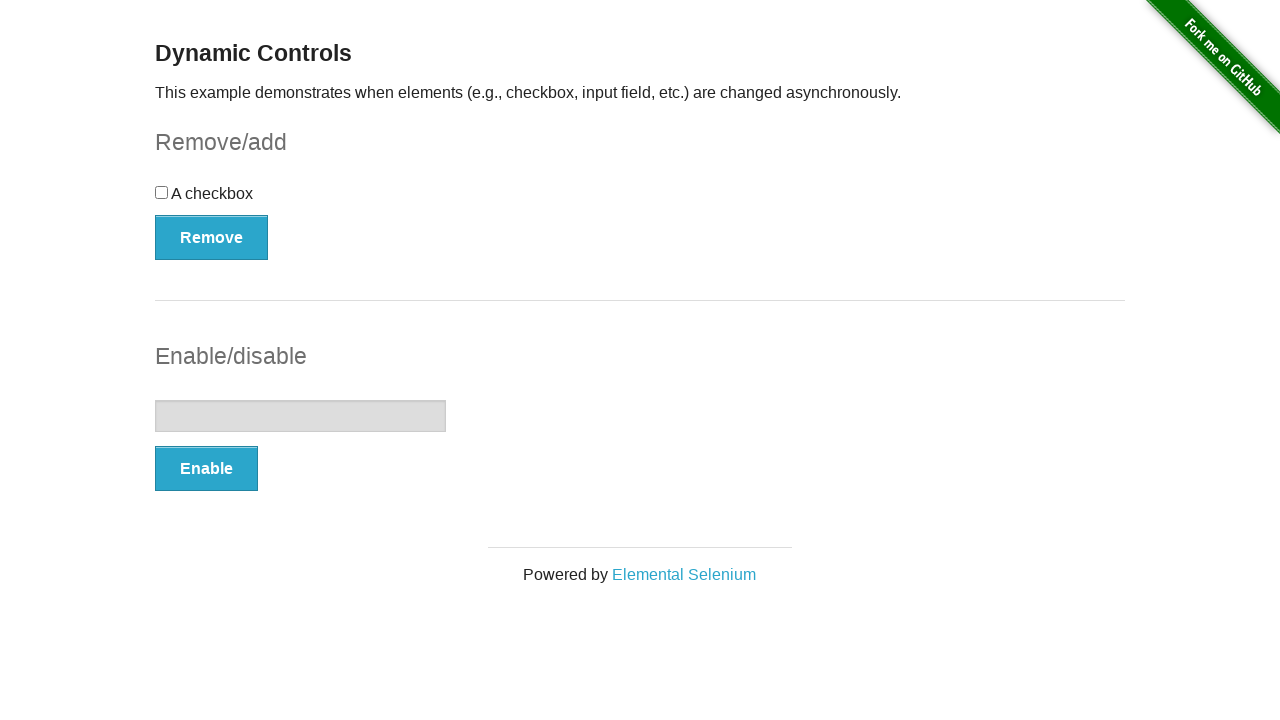

Clicked Remove button to remove the checkbox at (212, 237) on internal:role=button[name="Remove"i]
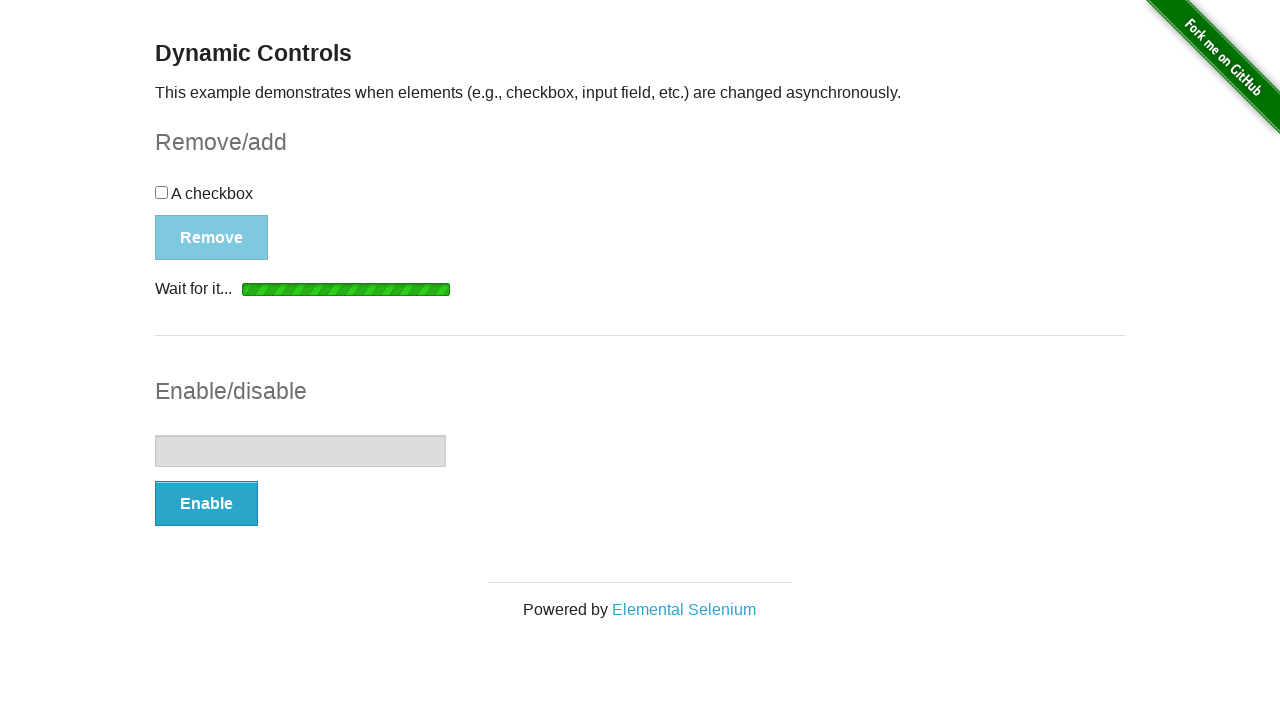

Waited for removal confirmation message to appear
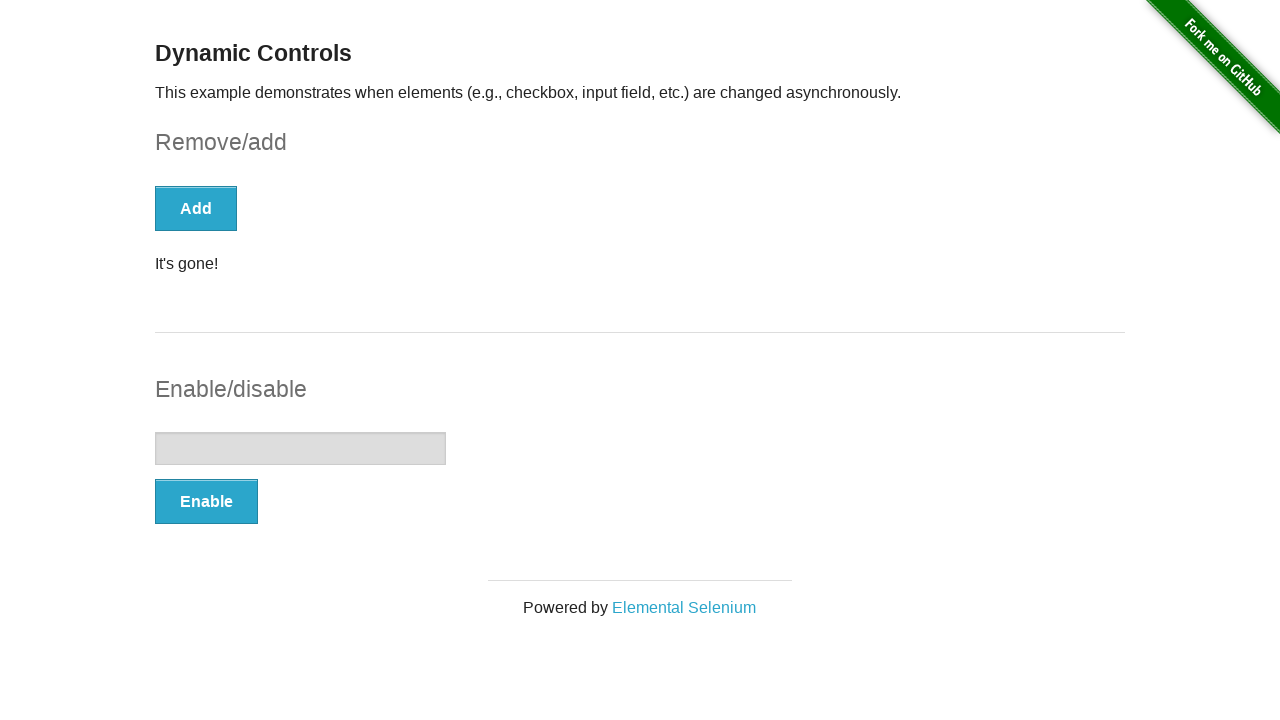

Clicked Add button to add the checkbox back at (196, 208) on internal:role=button[name="Add"i]
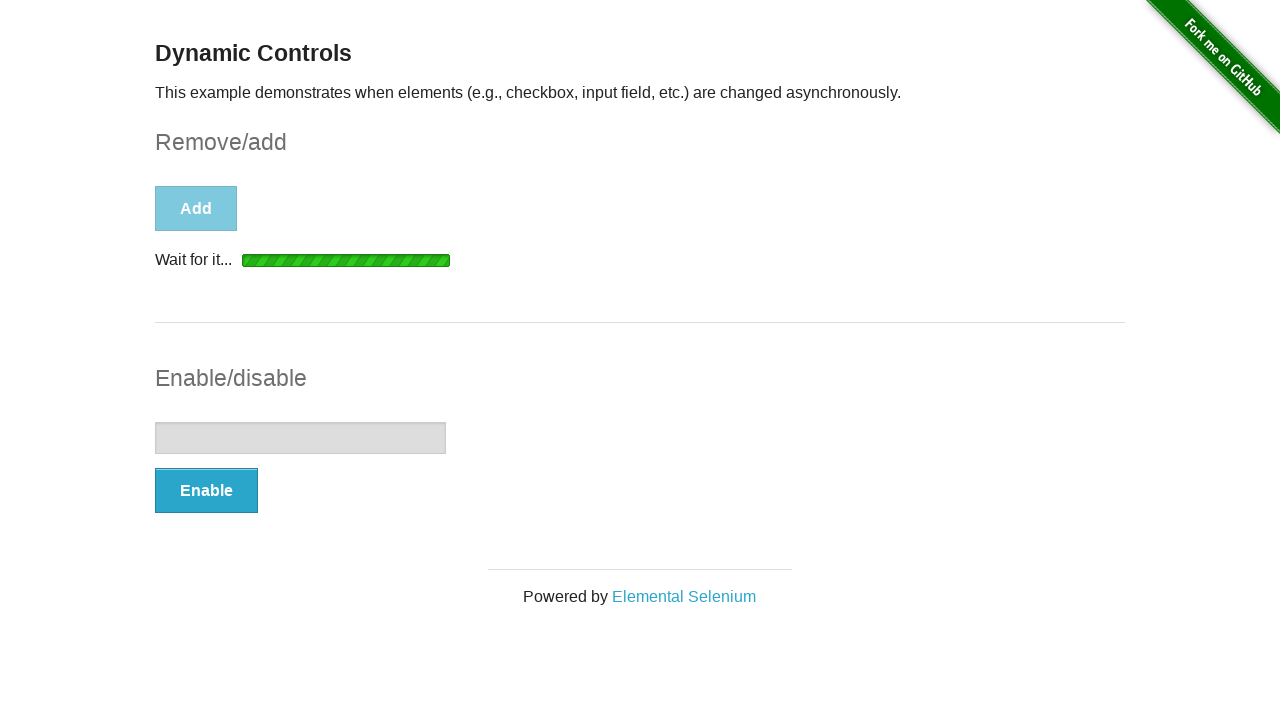

Waited for addition confirmation message to appear
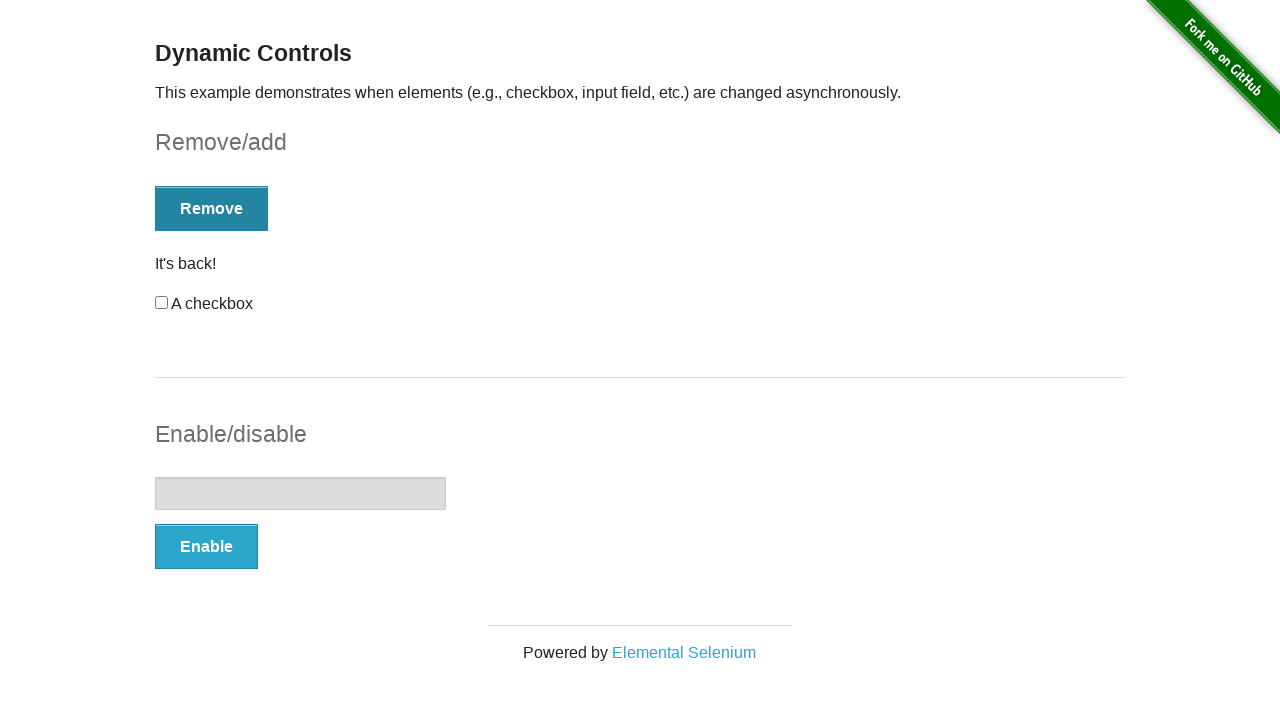

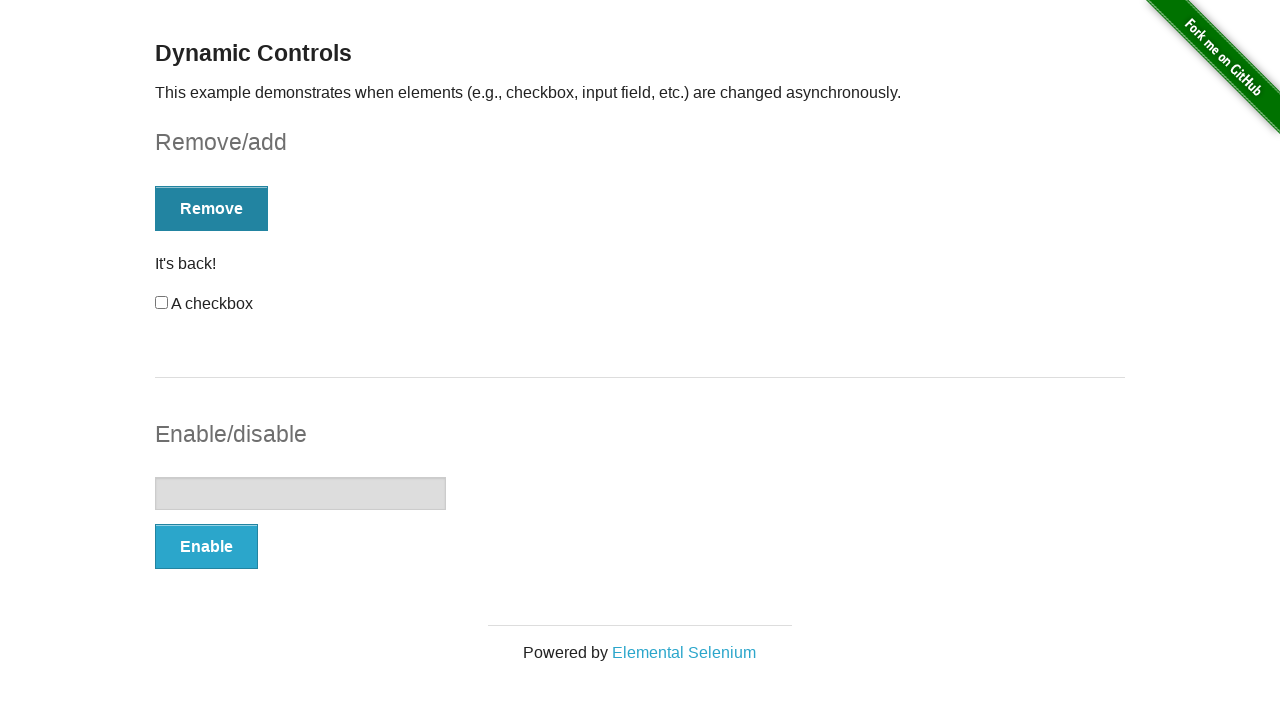